Tests rate limiting by attempting multiple rapid login attempts with different usernames and verifying an error message is shown

Starting URL: https://www.saucedemo.com/

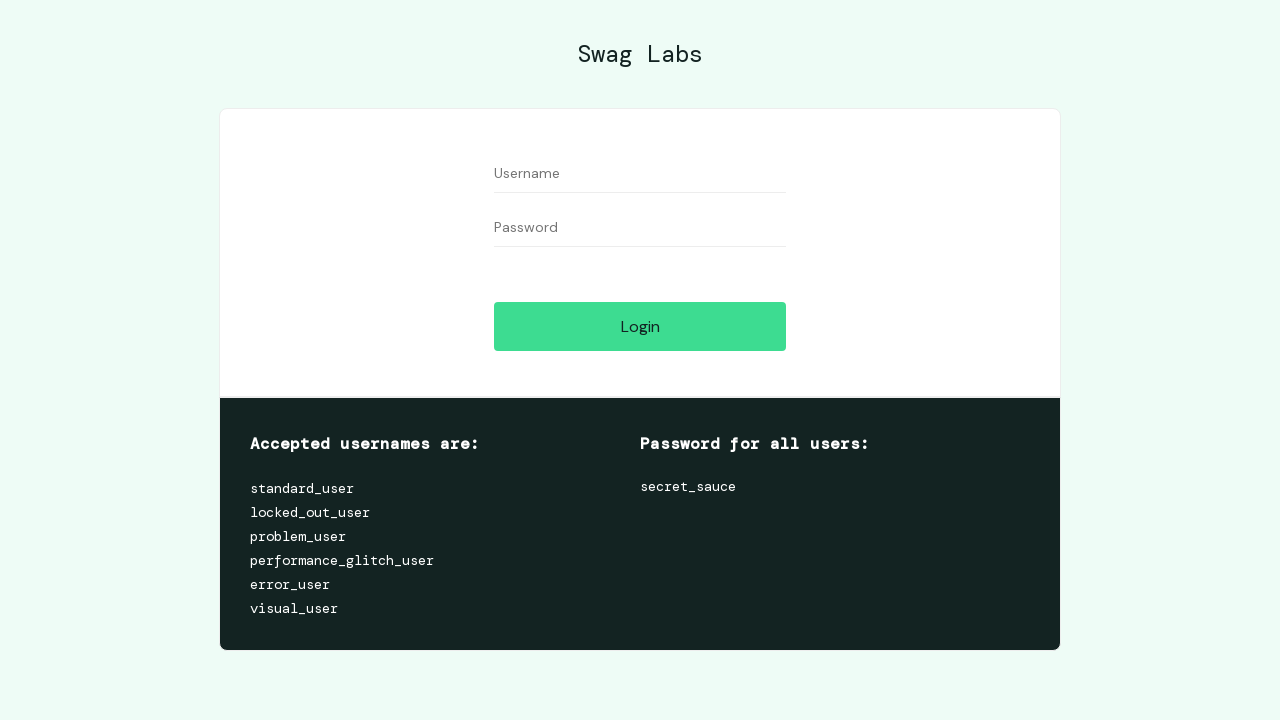

Navigated to SauceDemo login page
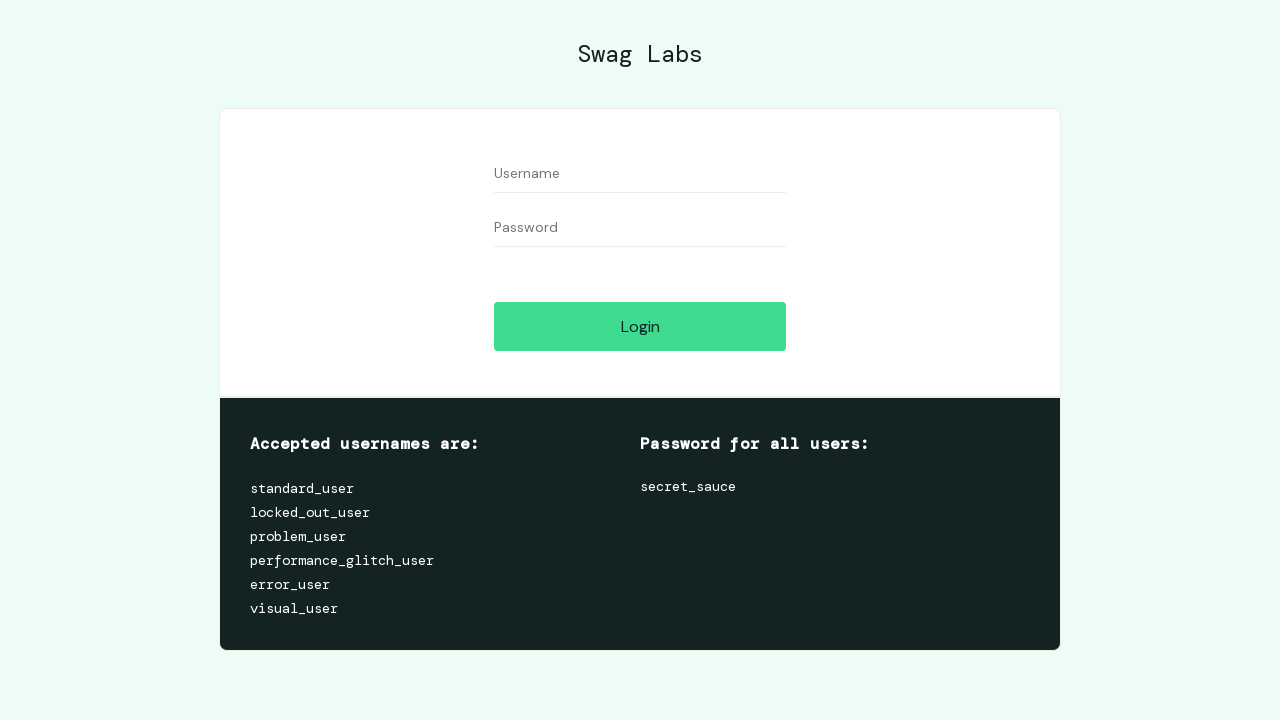

Filled username field with 'user0' on [data-test="username"]
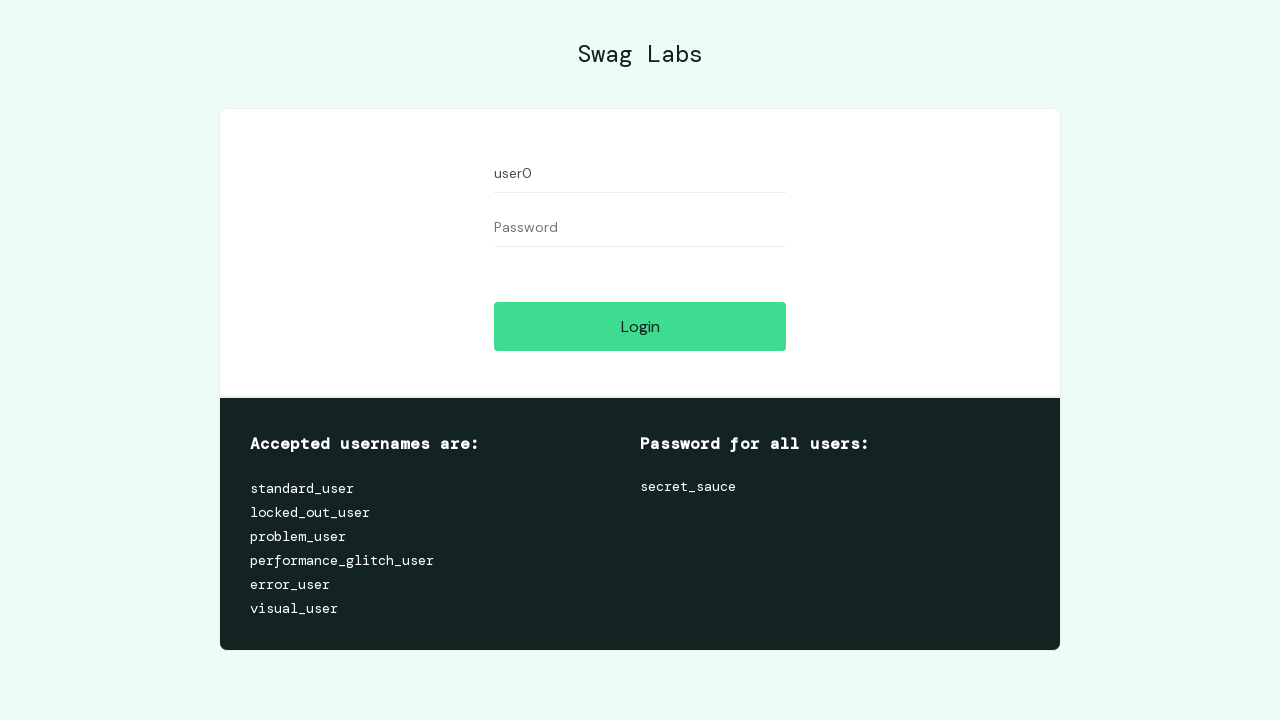

Filled password field on [data-test="password"]
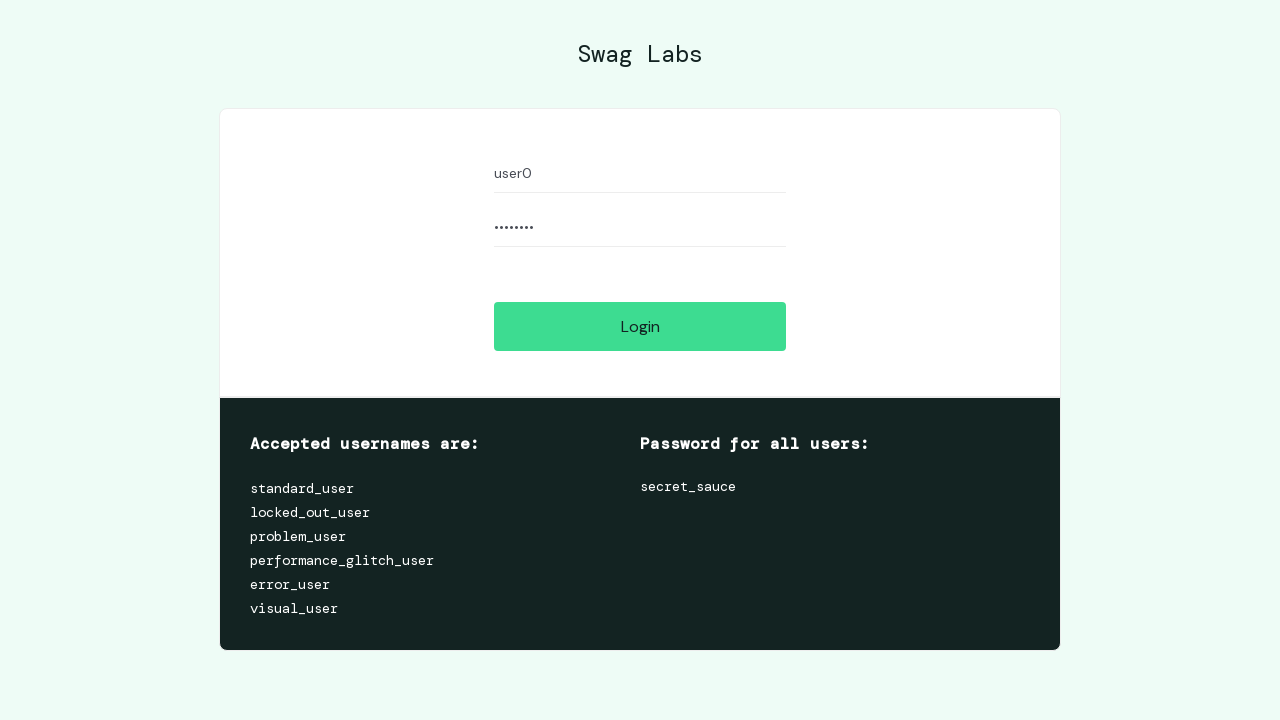

Clicked login button (attempt 1 of 5) at (640, 326) on [data-test="login-button"]
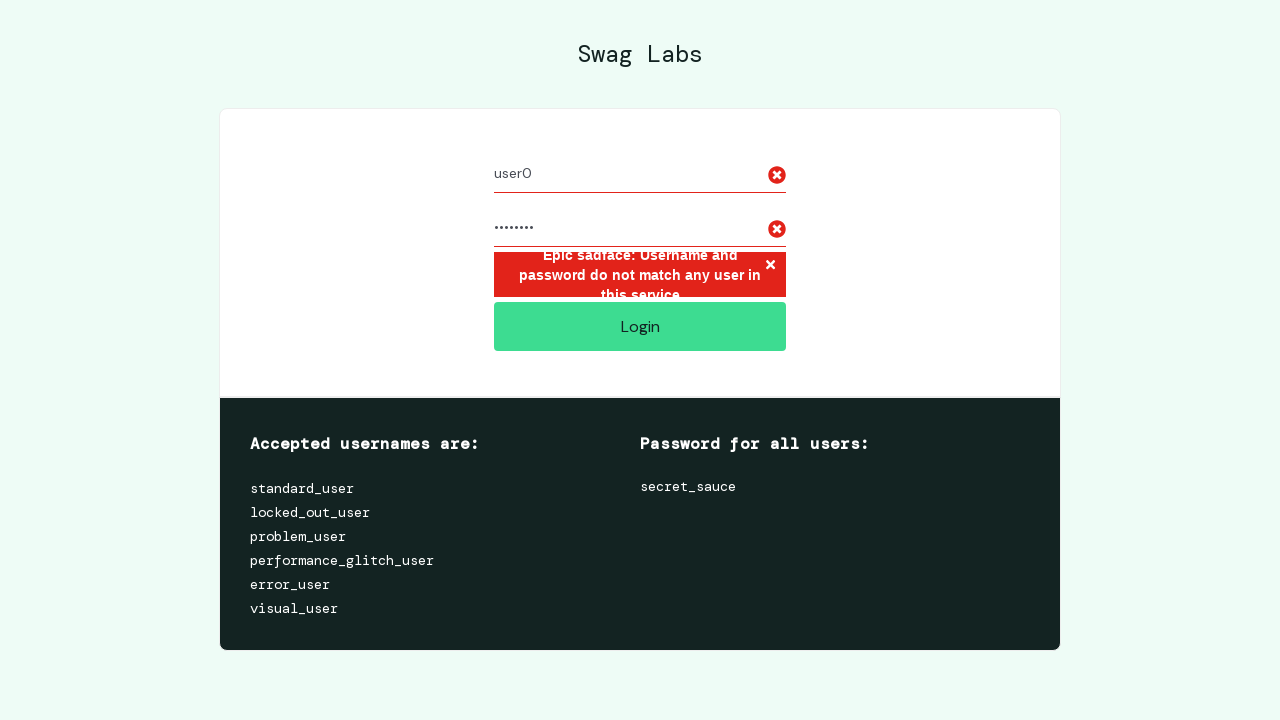

Filled username field with 'user1' on [data-test="username"]
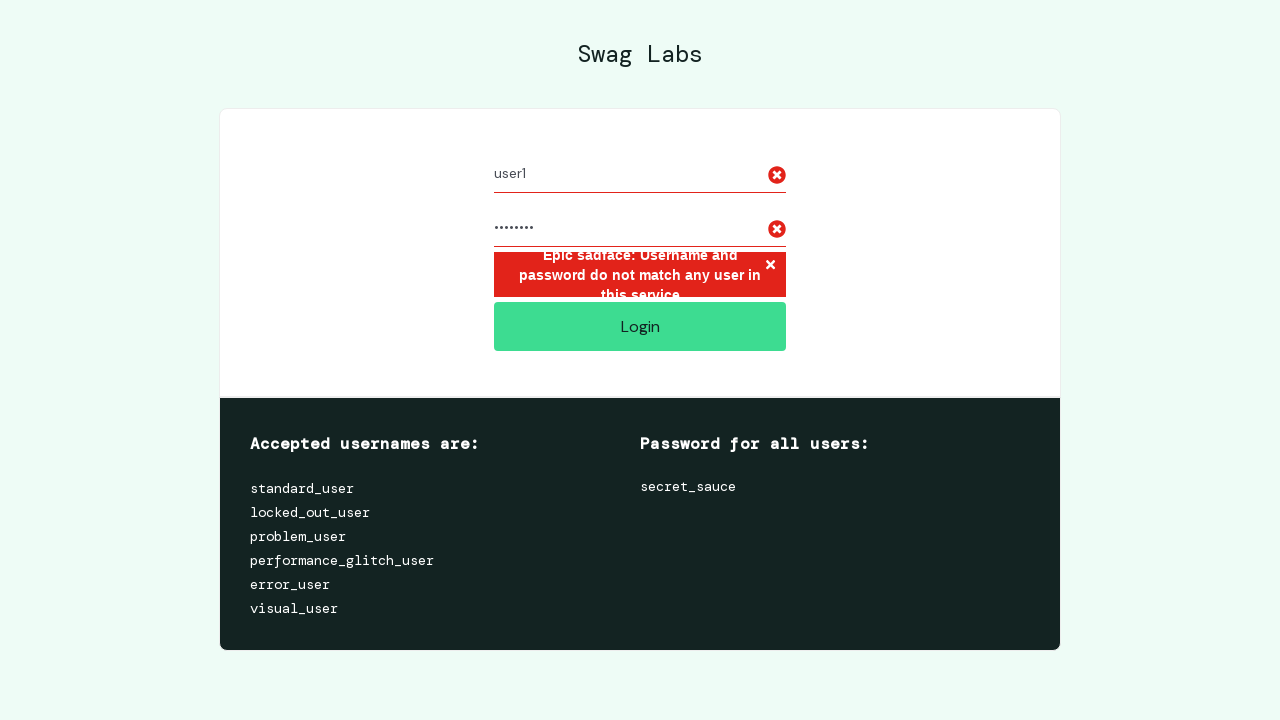

Filled password field on [data-test="password"]
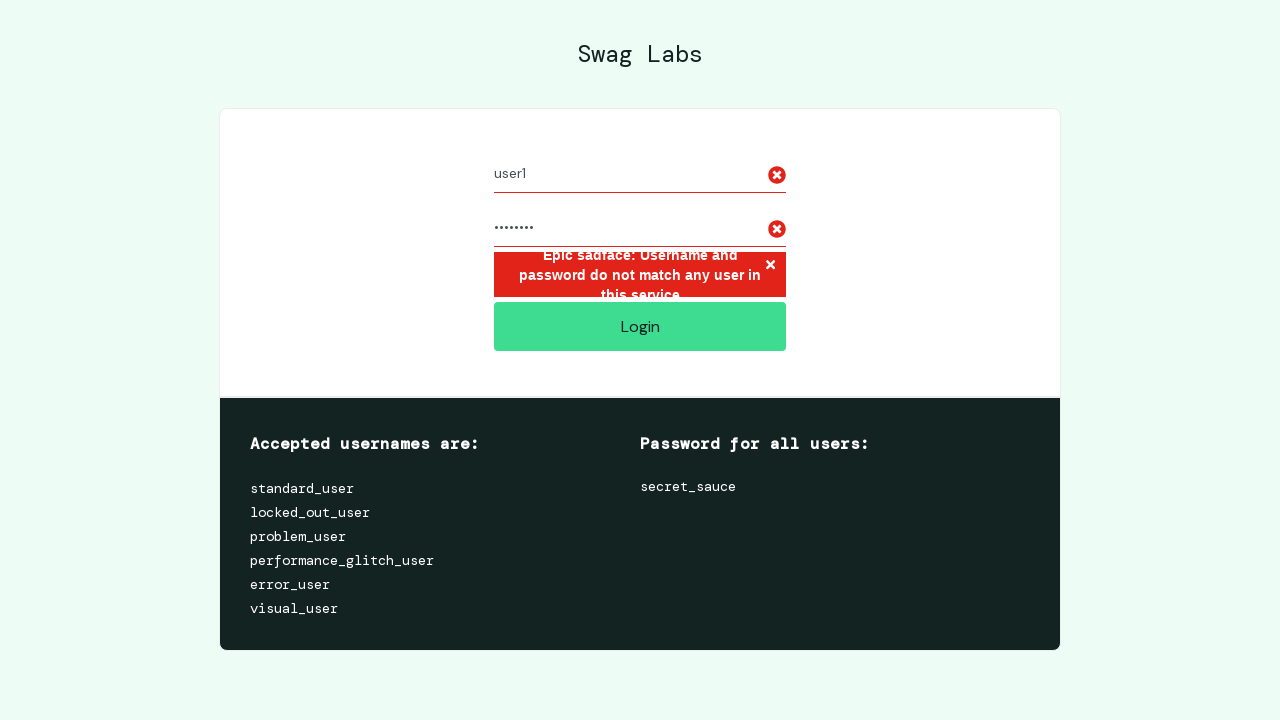

Clicked login button (attempt 2 of 5) at (640, 326) on [data-test="login-button"]
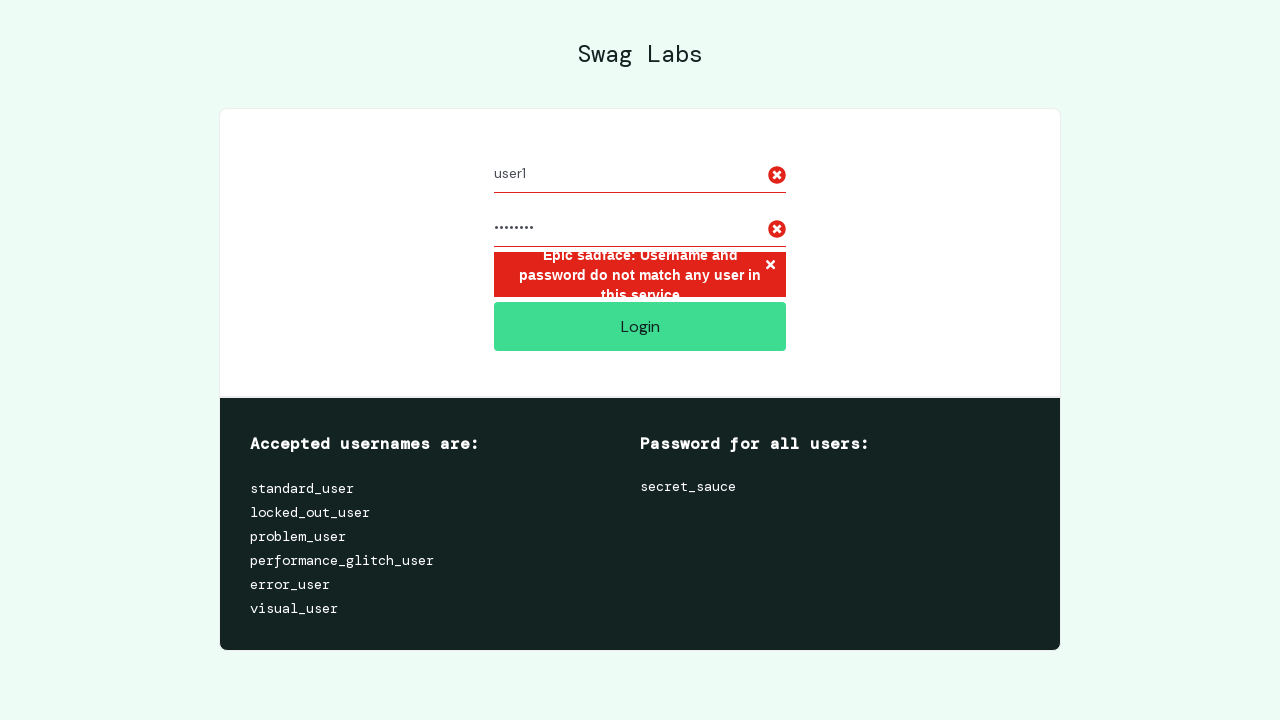

Filled username field with 'user2' on [data-test="username"]
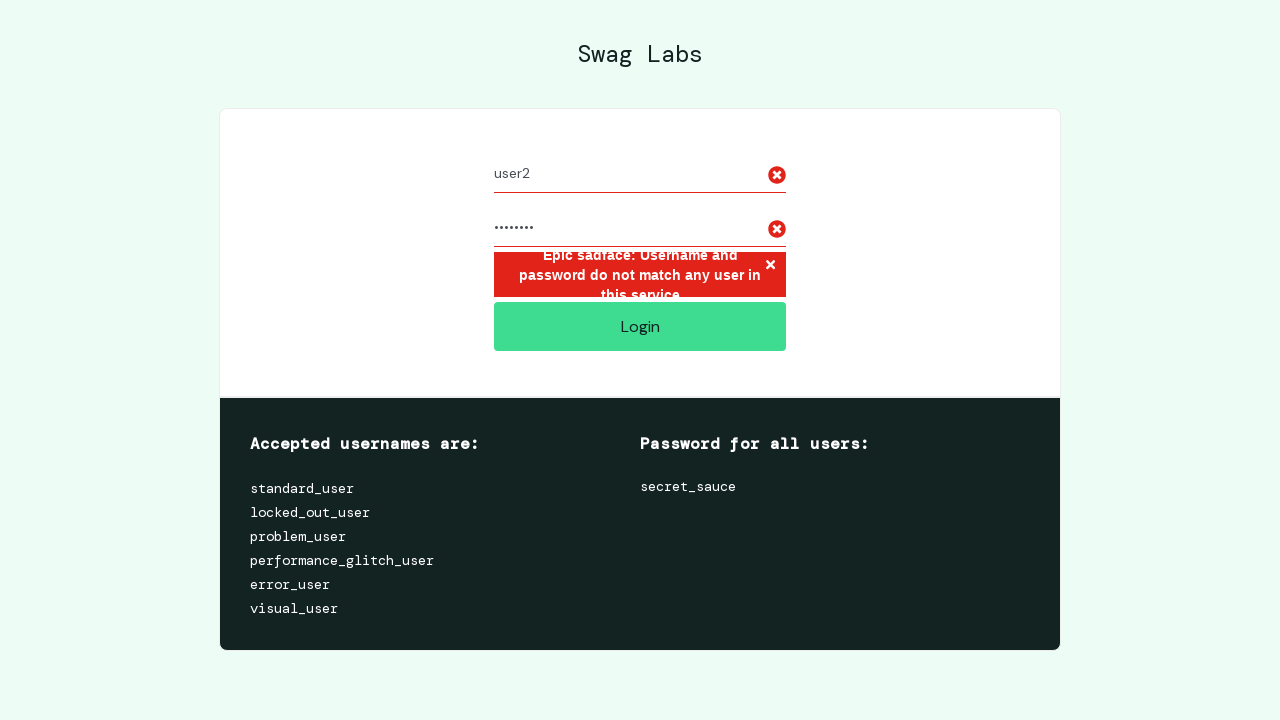

Filled password field on [data-test="password"]
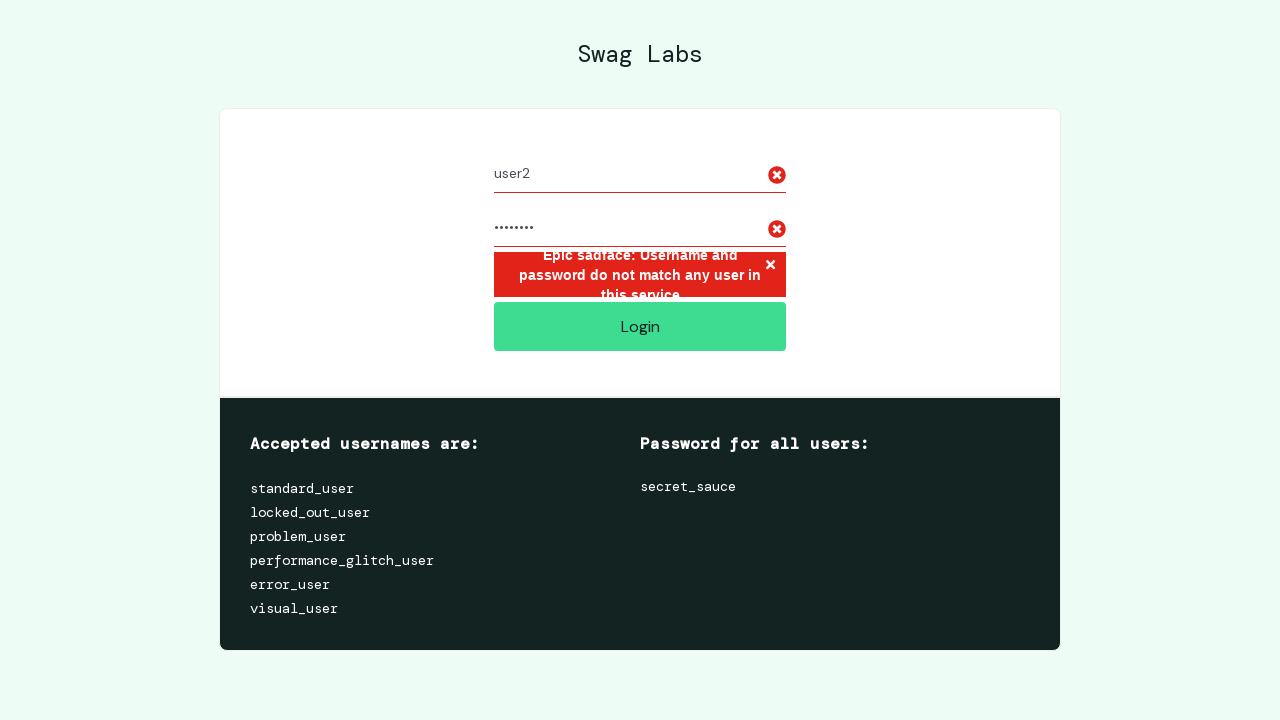

Clicked login button (attempt 3 of 5) at (640, 326) on [data-test="login-button"]
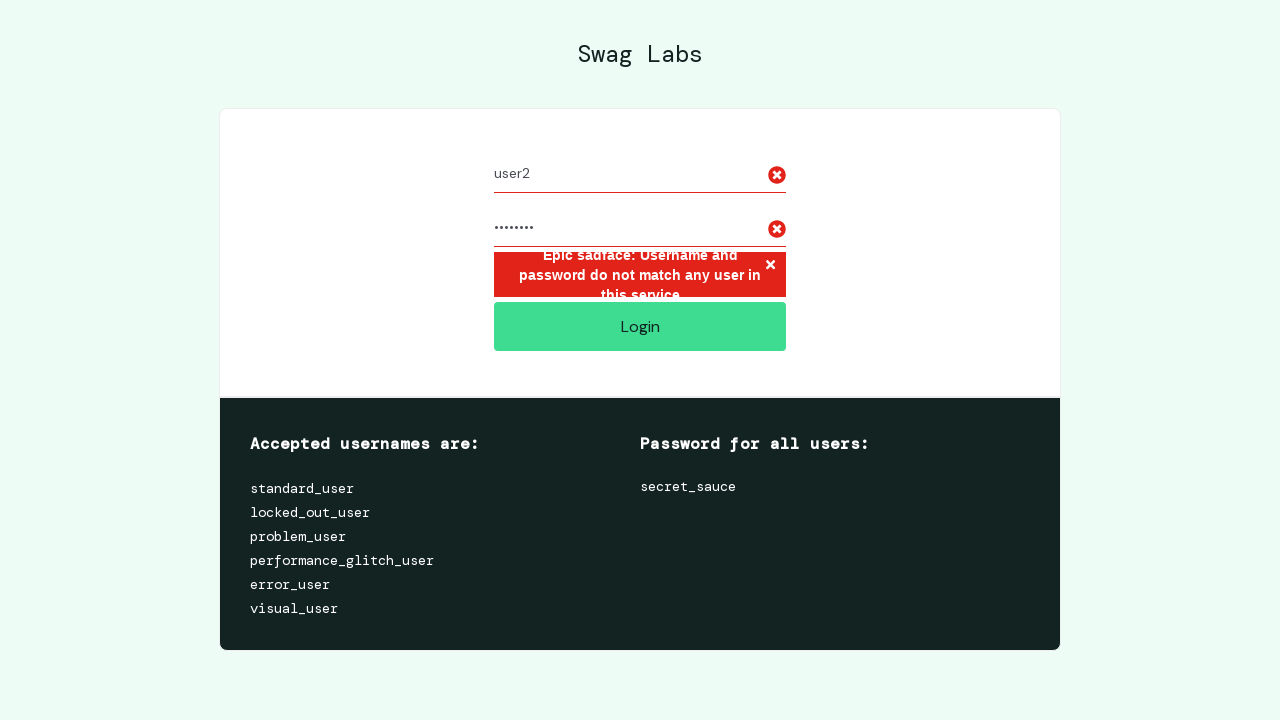

Filled username field with 'user3' on [data-test="username"]
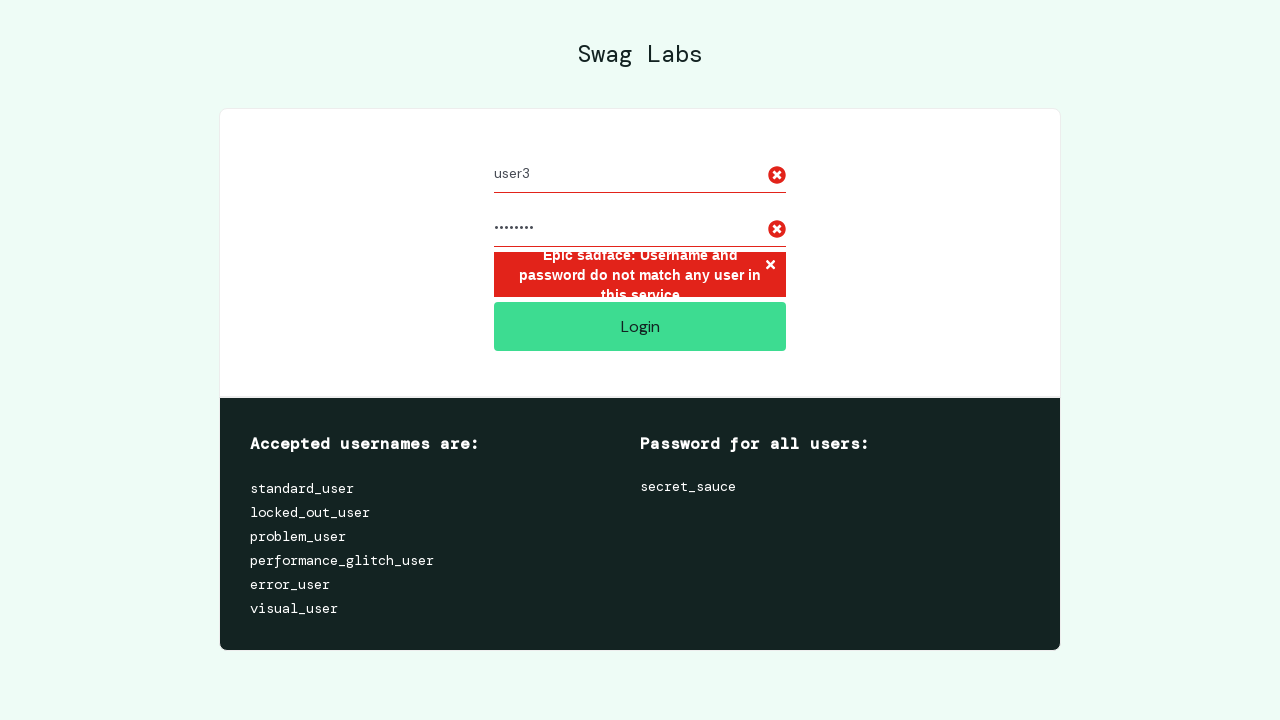

Filled password field on [data-test="password"]
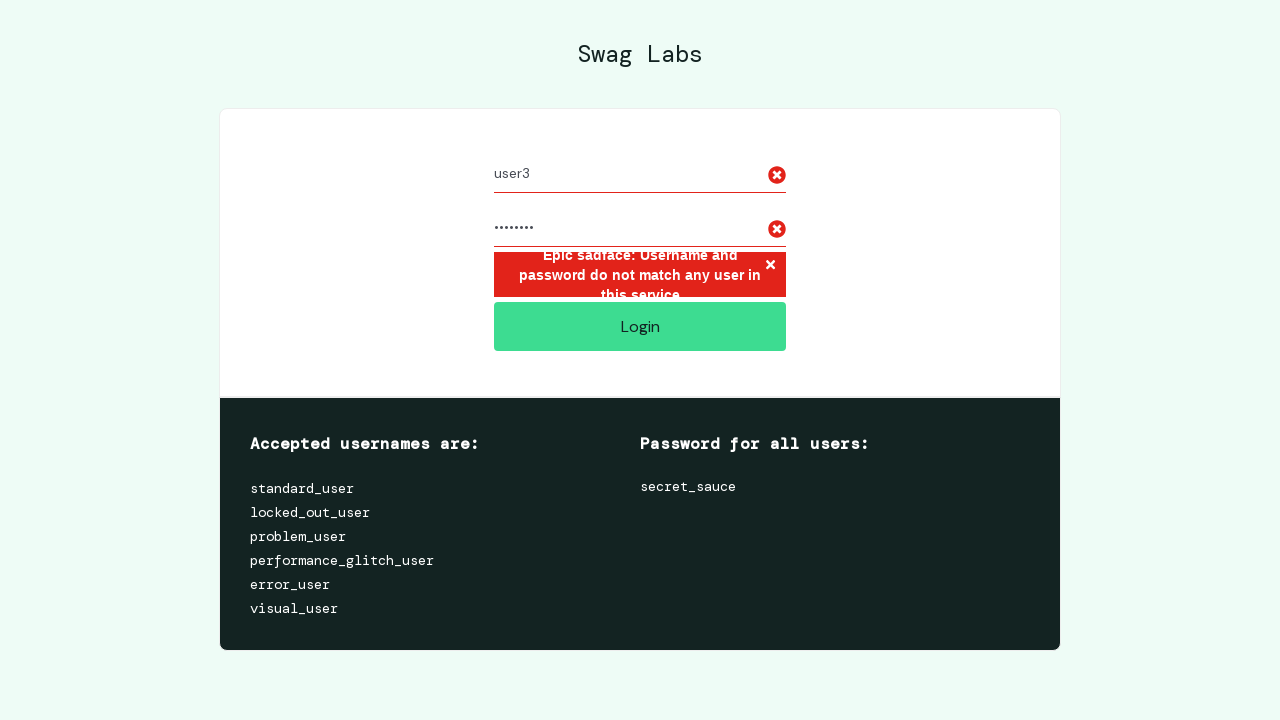

Clicked login button (attempt 4 of 5) at (640, 326) on [data-test="login-button"]
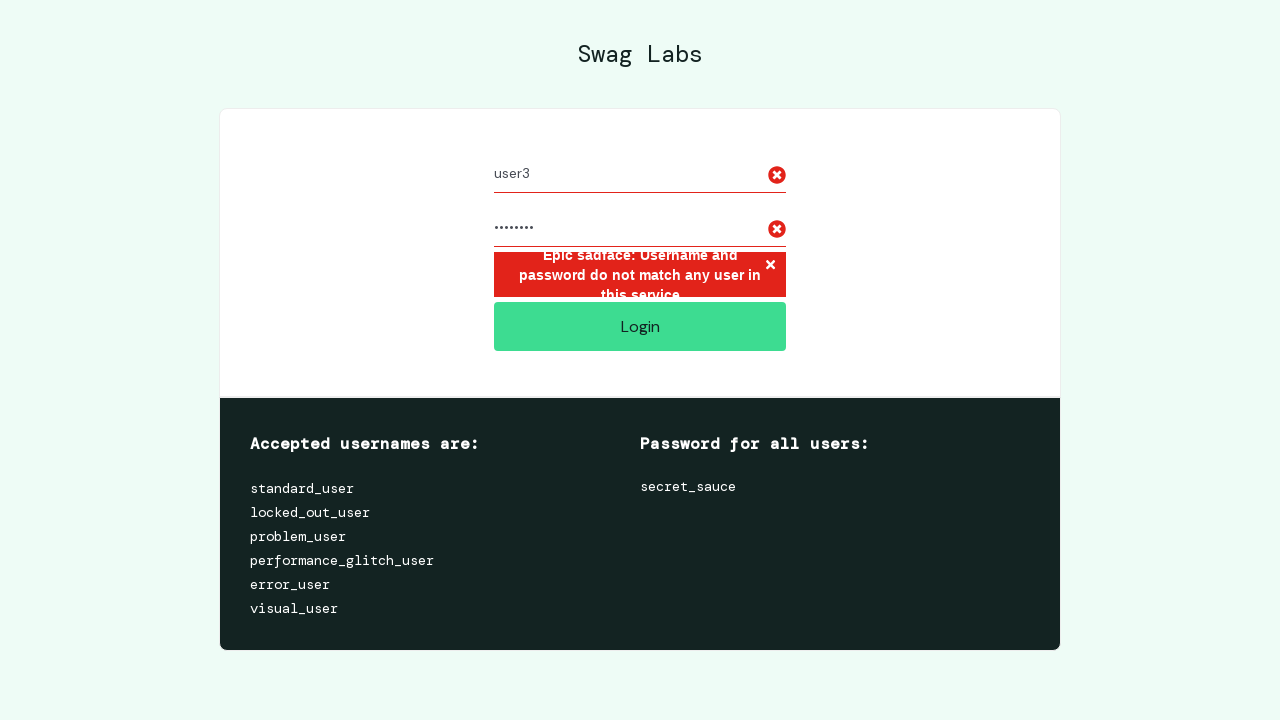

Filled username field with 'user4' on [data-test="username"]
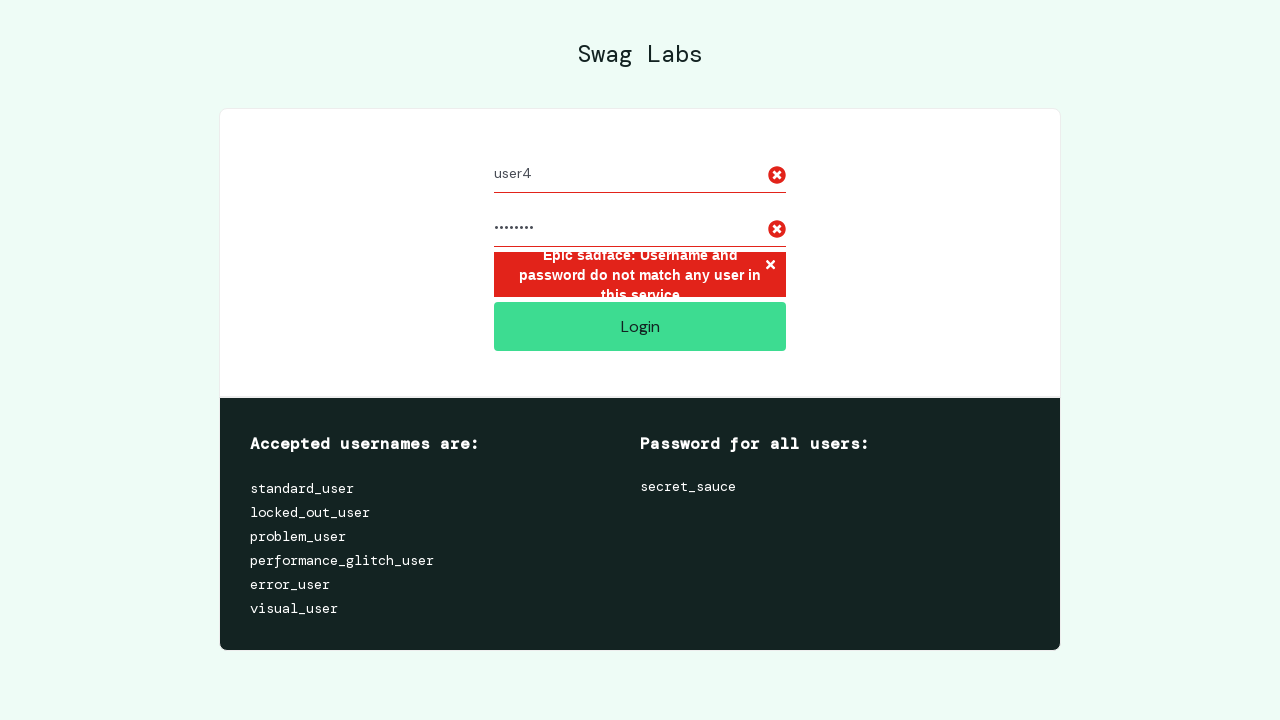

Filled password field on [data-test="password"]
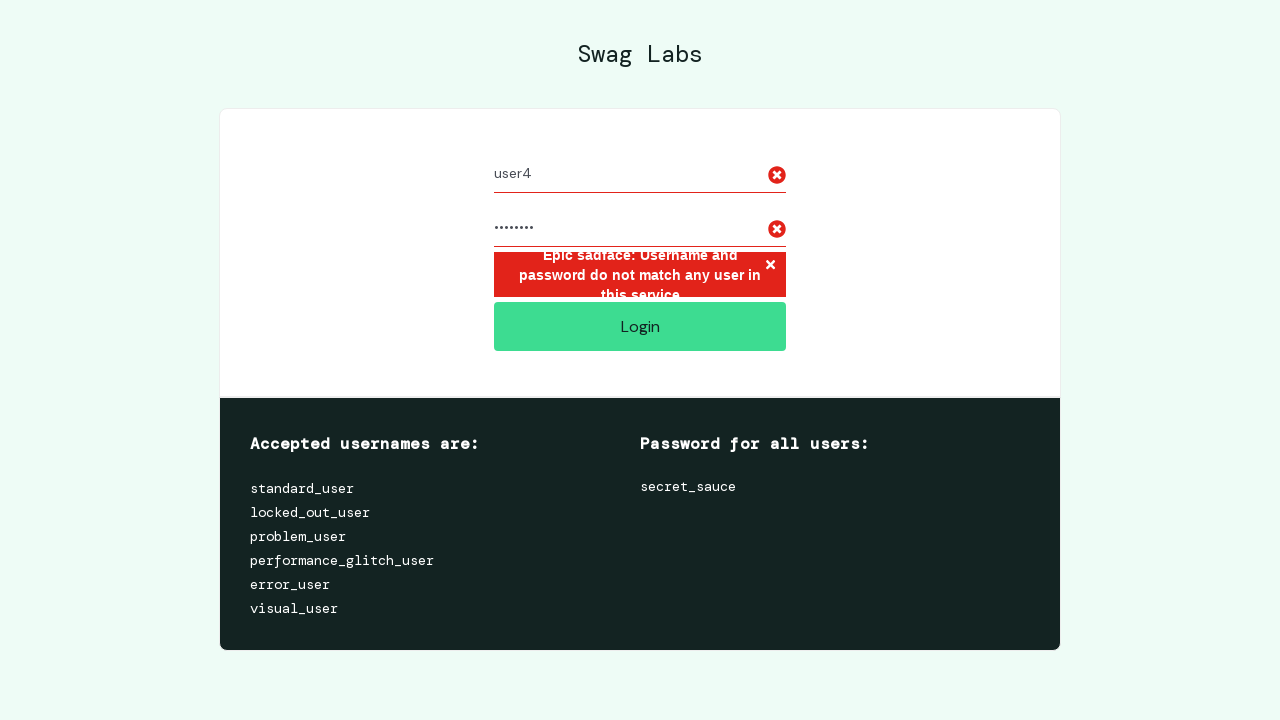

Clicked login button (attempt 5 of 5) at (640, 326) on [data-test="login-button"]
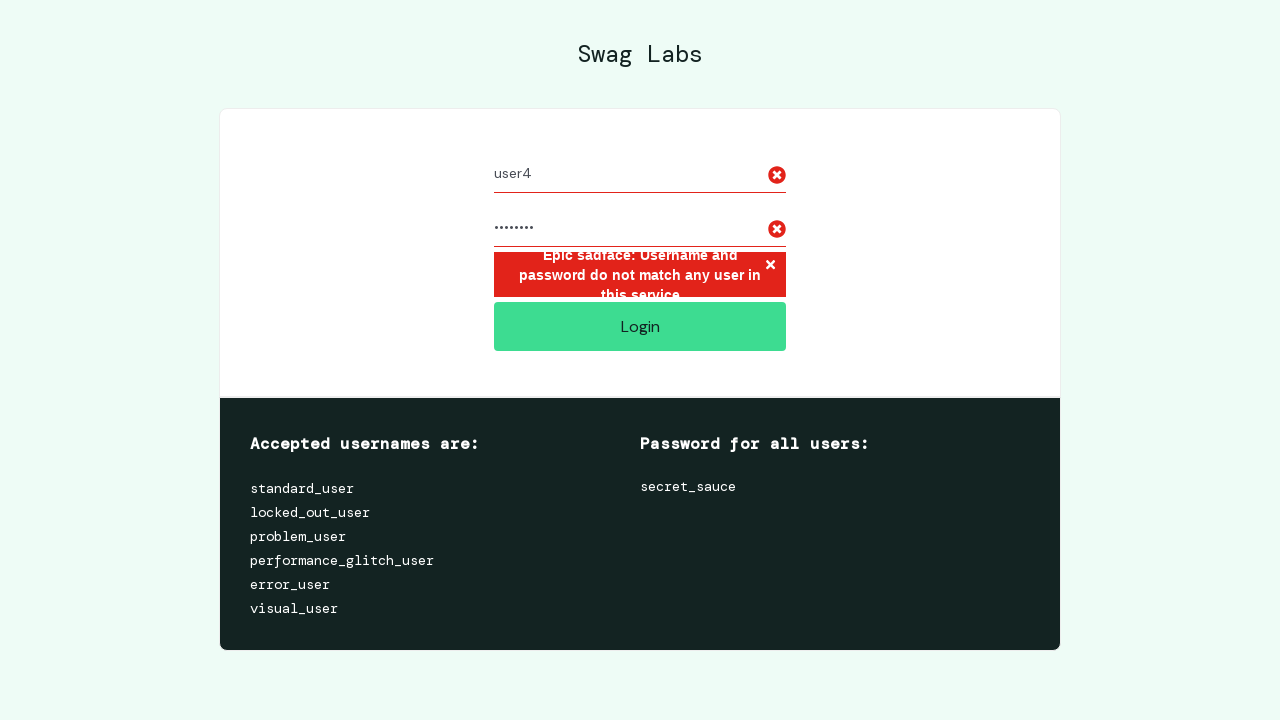

Rate limiting error message appeared after rapid login attempts
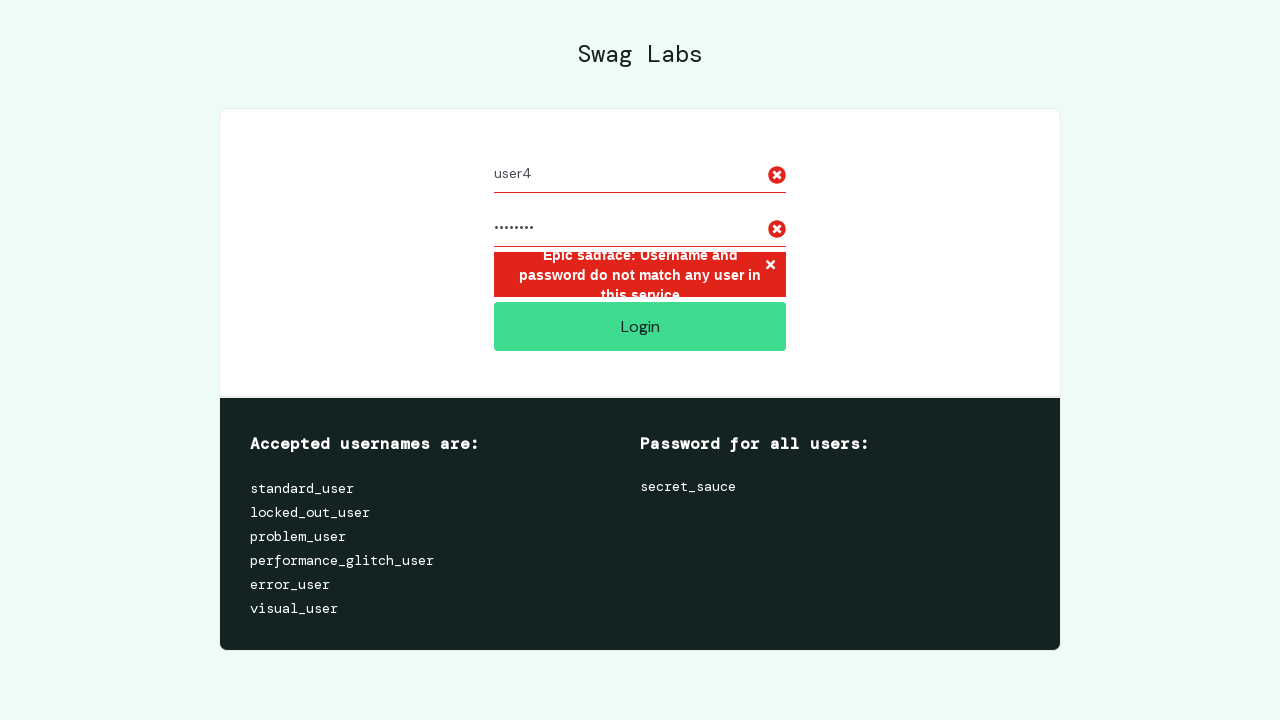

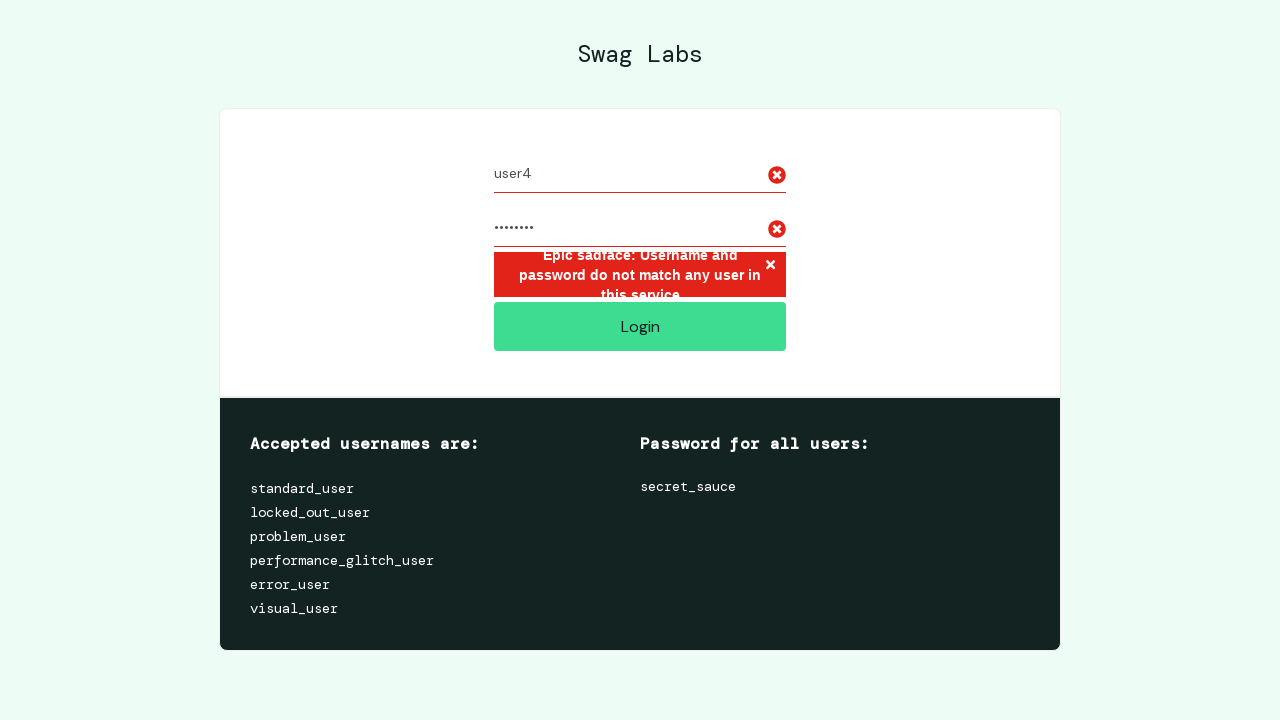